Tests successful registration with valid fake data by filling all fields correctly and submitting.

Starting URL: https://davi-vert.vercel.app/index.html

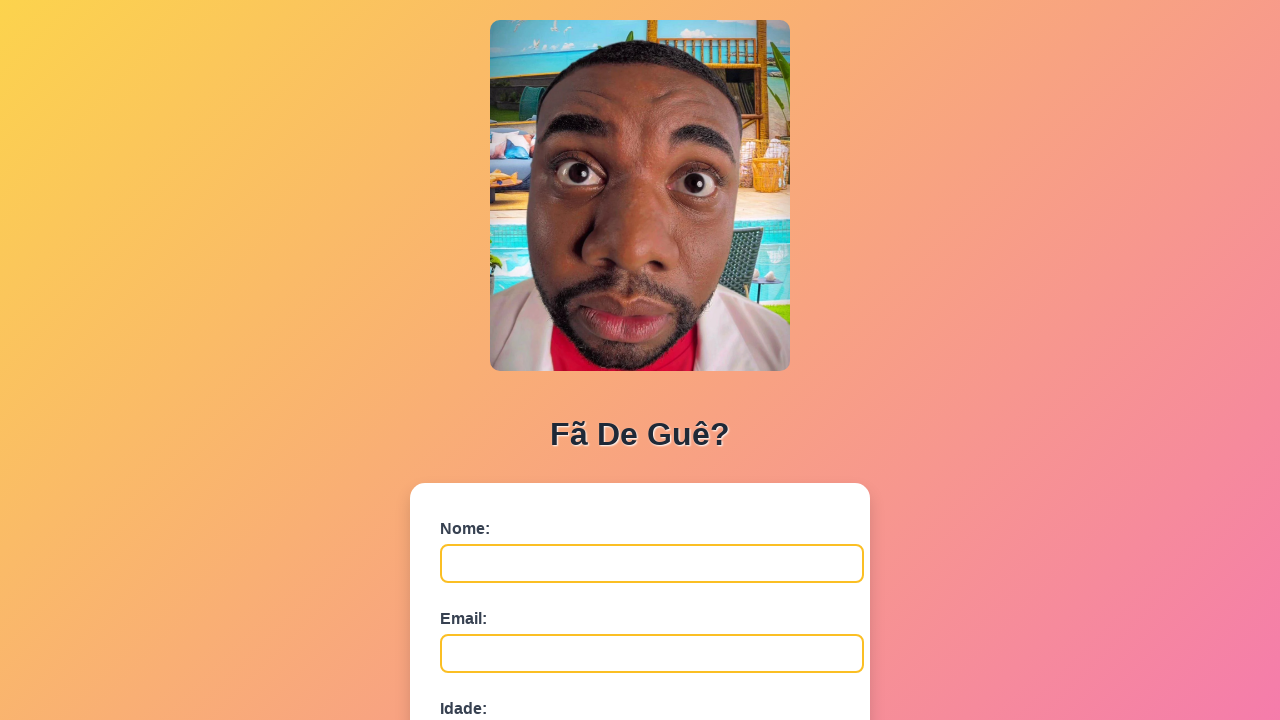

Waited for form to load - nome field is visible
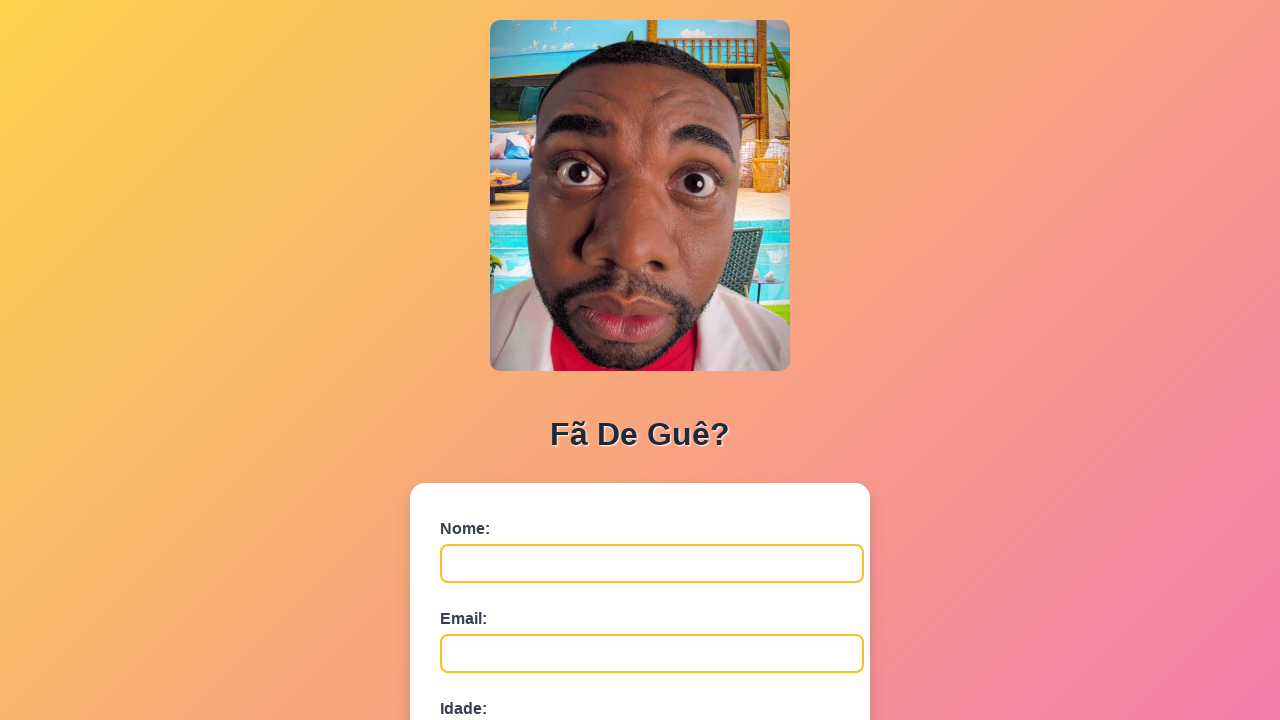

Filled nome field with 'Mariana Oliveira' on #nome
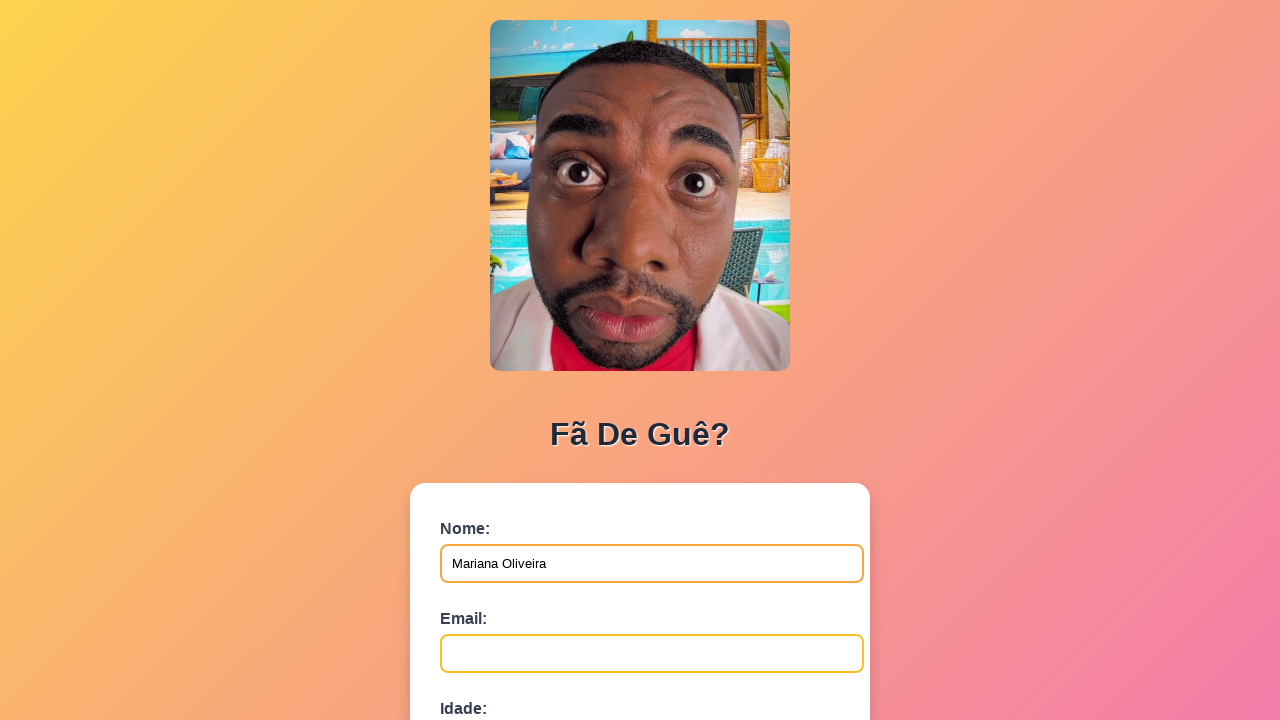

Filled email field with 'mariana.oliveira@example.com' on #email
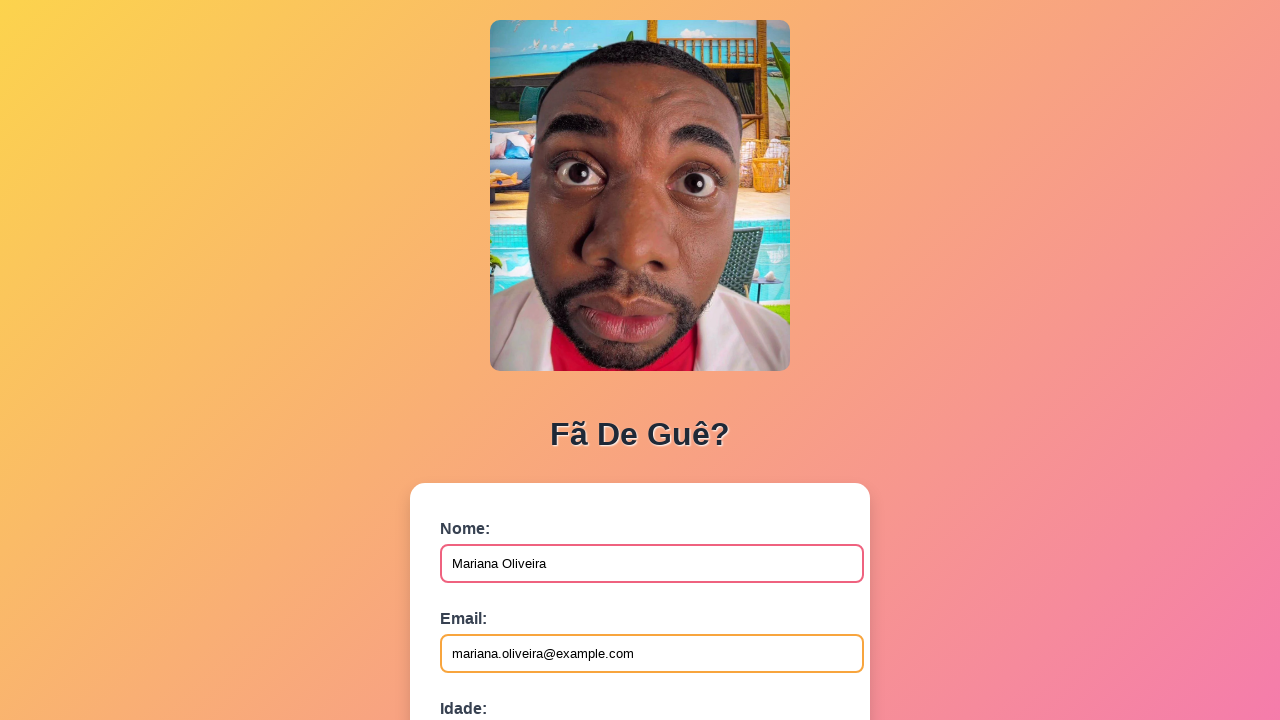

Filled idade field with '35' on #idade
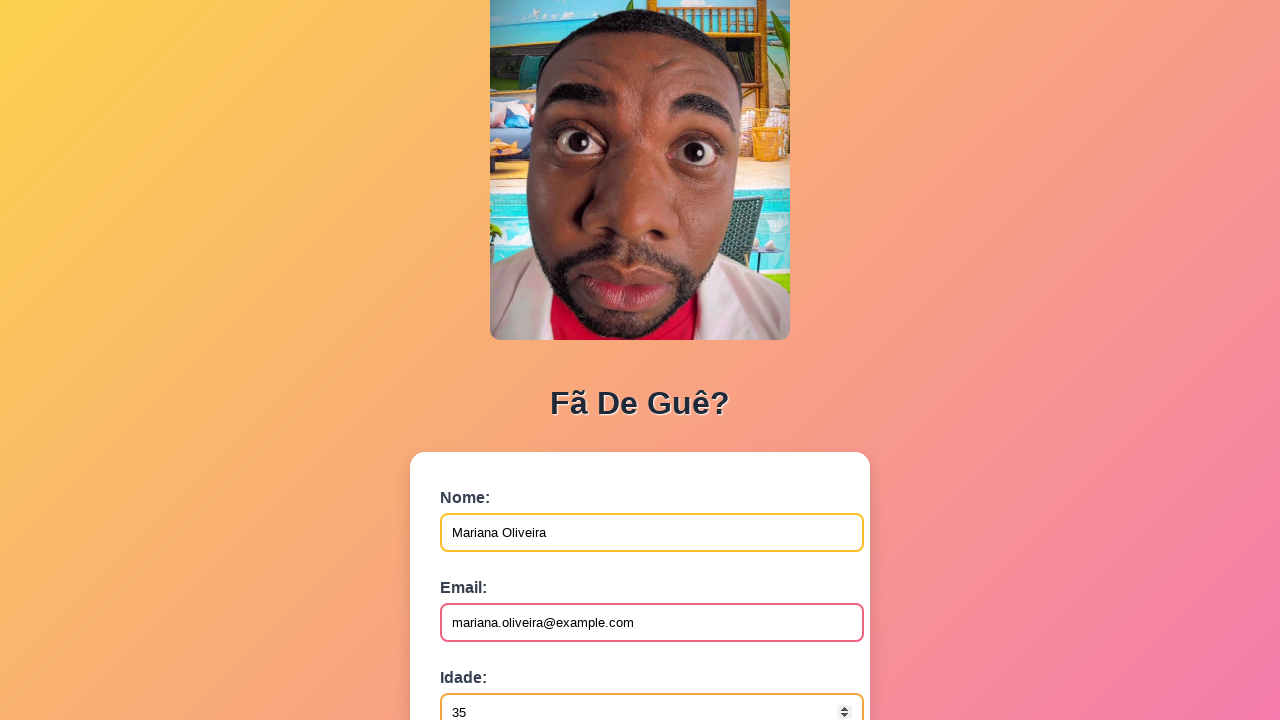

Clicked submit button to register with valid fake data at (490, 569) on button[type='submit']
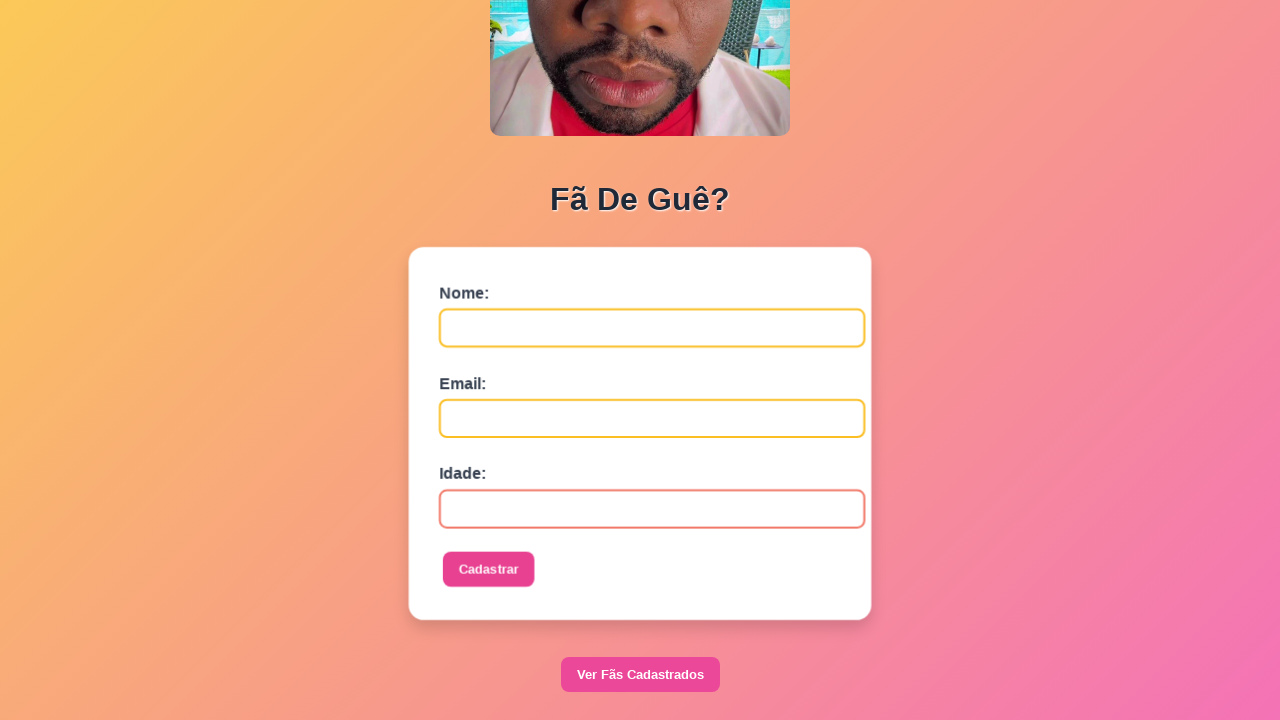

Set up dialog handler to accept alerts if present
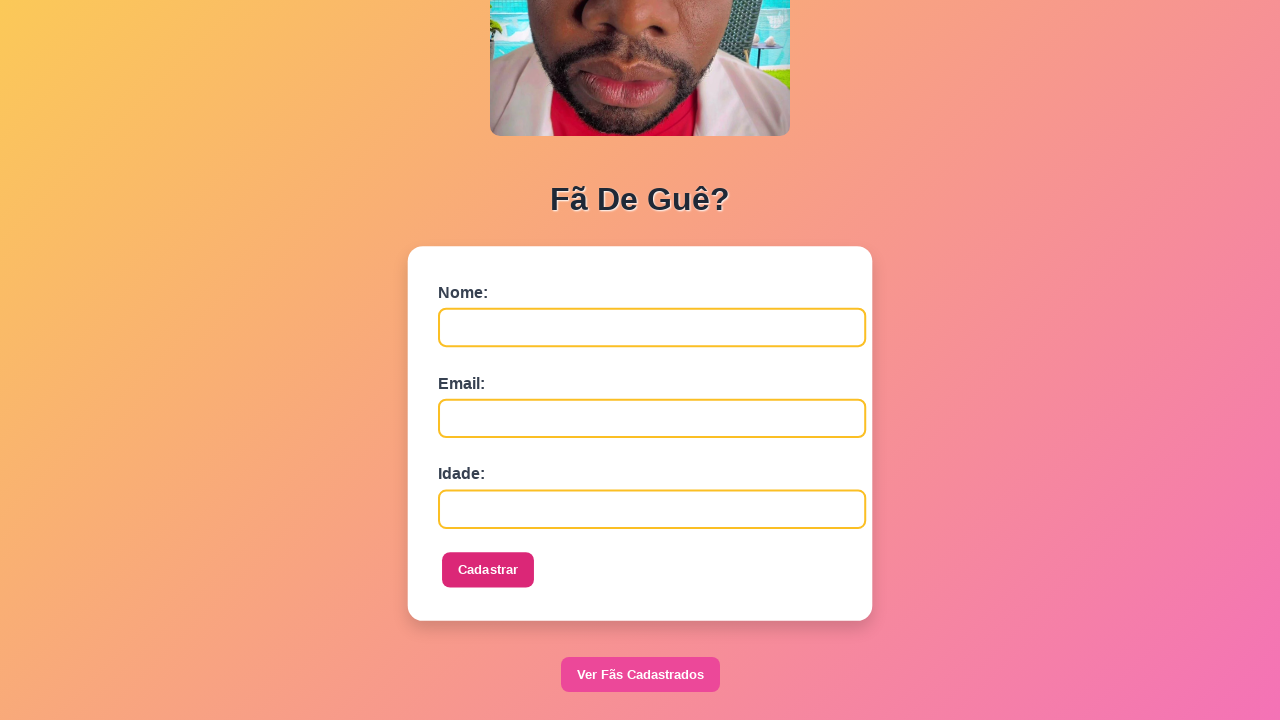

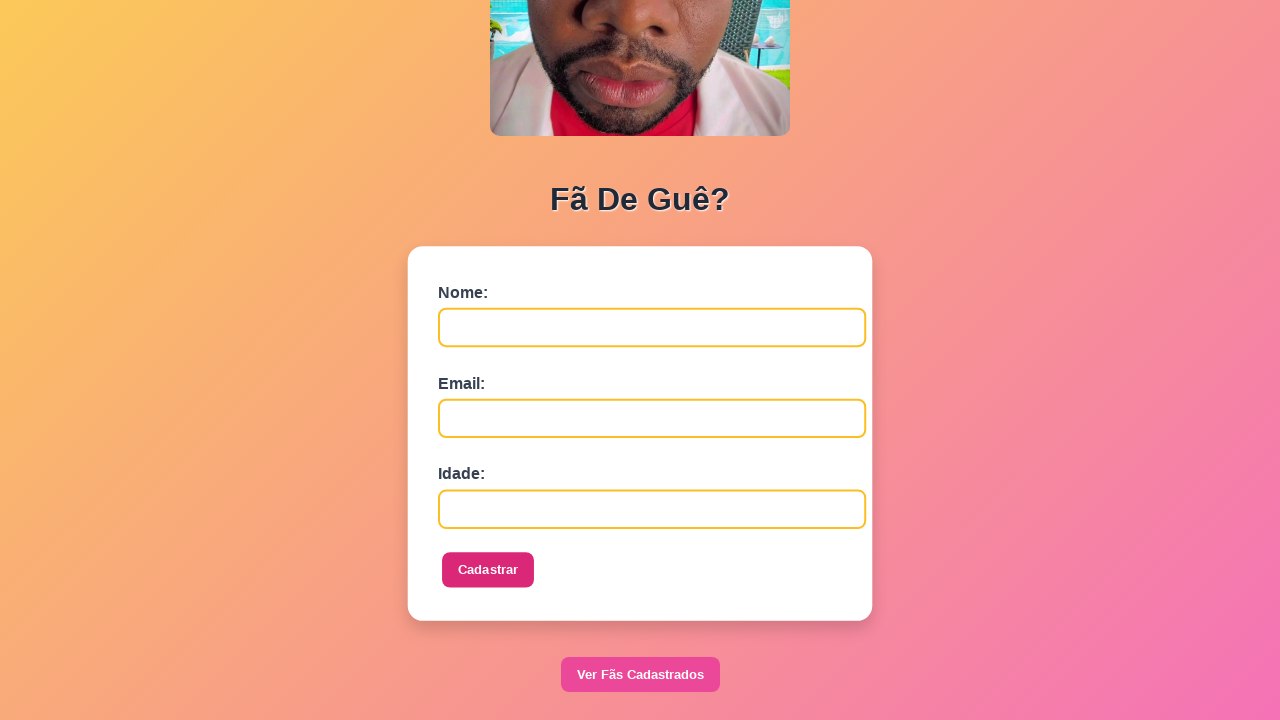